Tests adding multiple todo items to a Vue.js TodoMVC application by entering three todos using newline-separated input and verifying they appear on the page

Starting URL: https://vue-todomvc.webdriver.io/

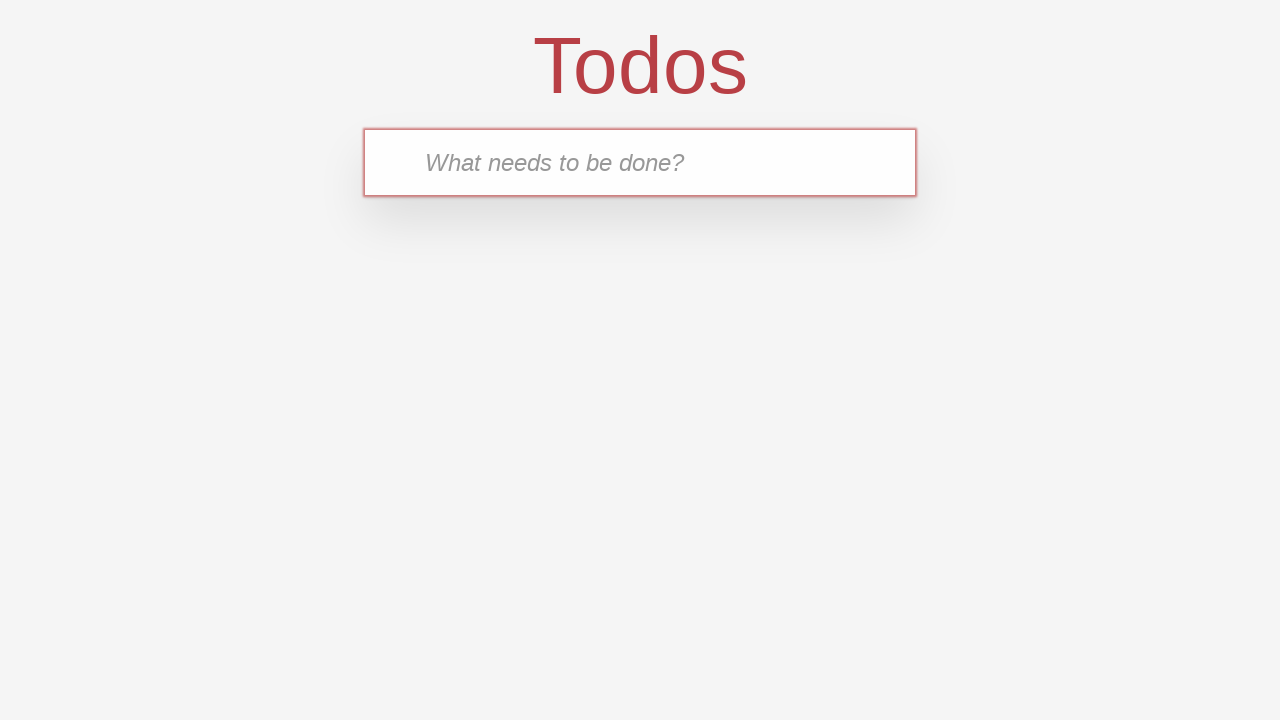

Filled new todo input with 'ToDo #1' on .new-todo
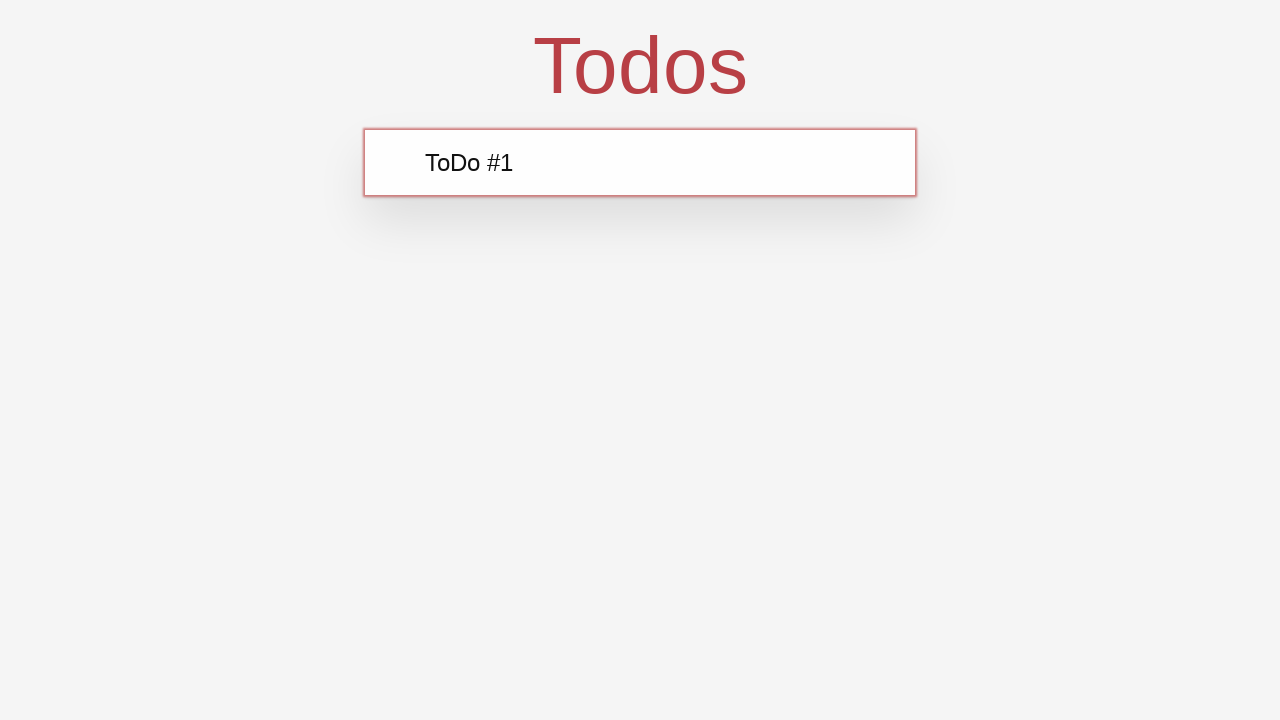

Pressed Enter to add first todo on .new-todo
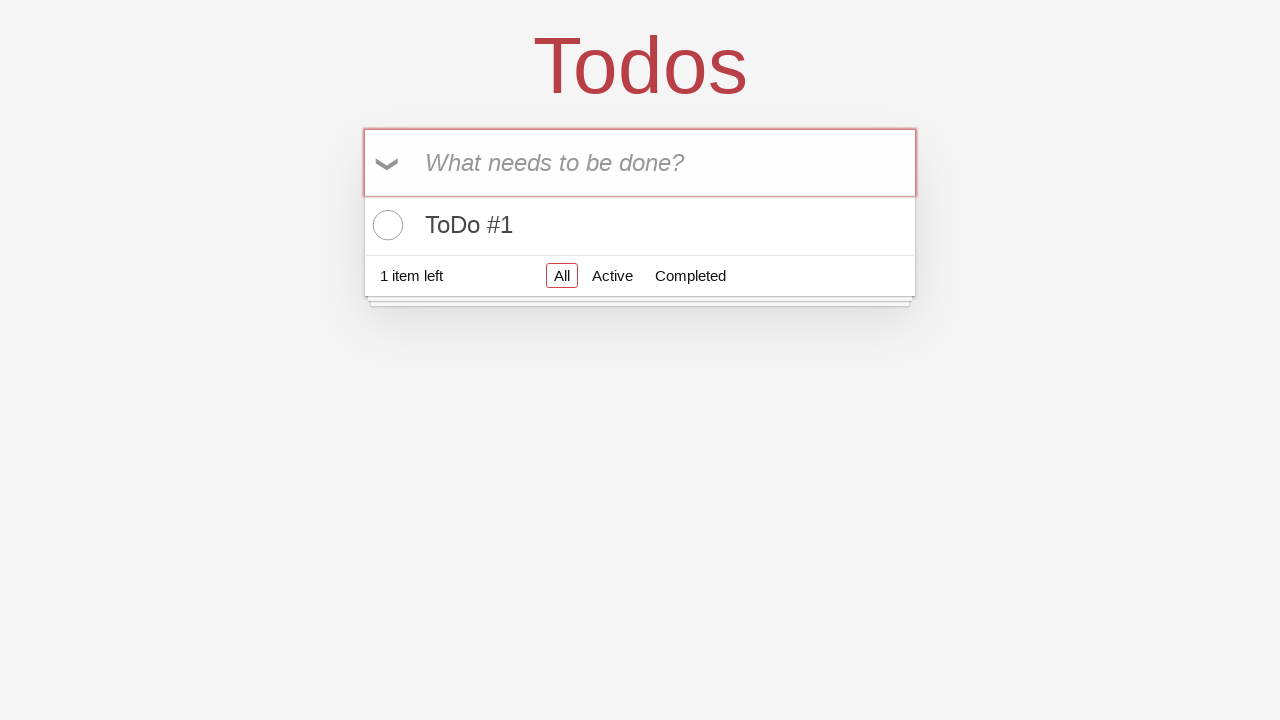

Filled new todo input with 'Todo #2' on .new-todo
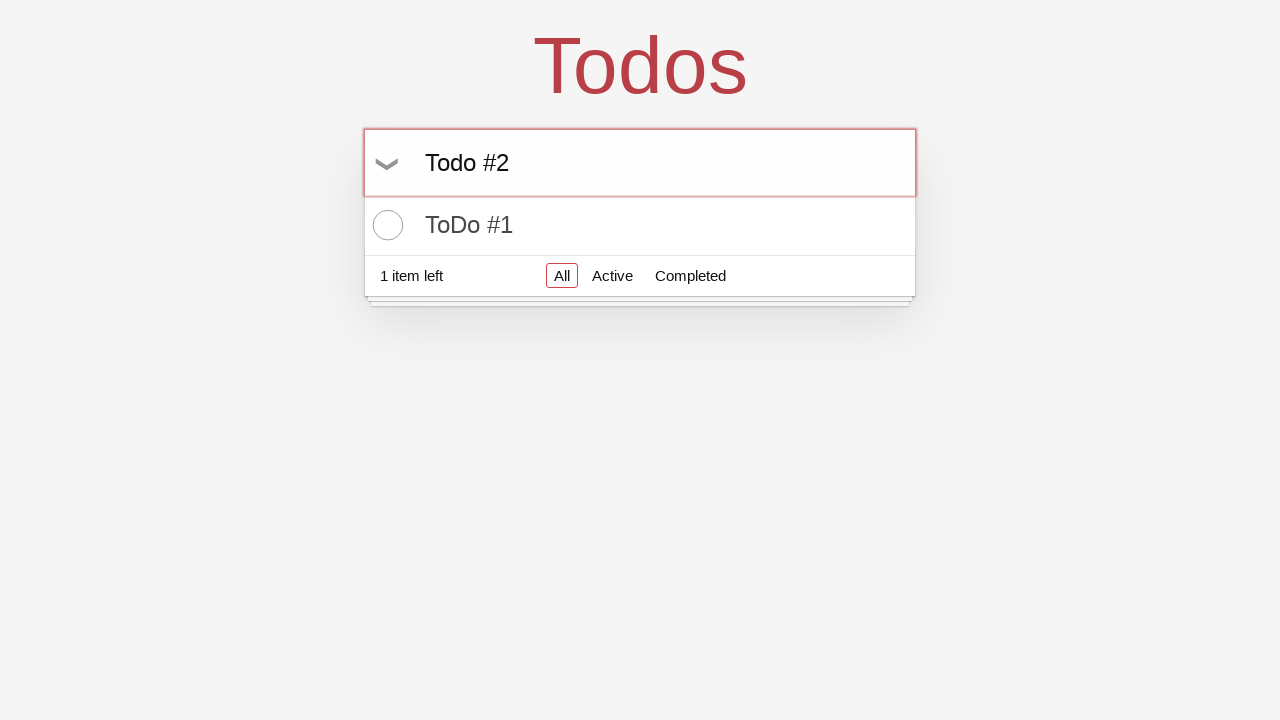

Pressed Enter to add second todo on .new-todo
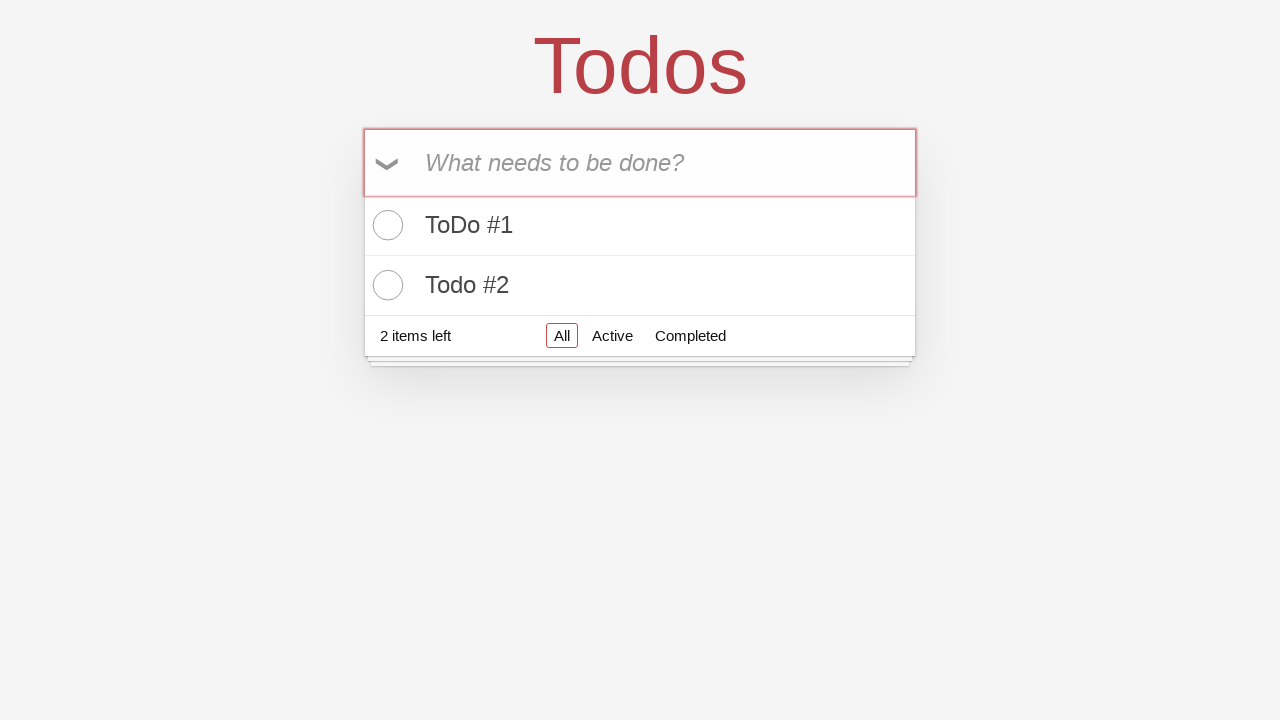

Filled new todo input with 'Todo #3' on .new-todo
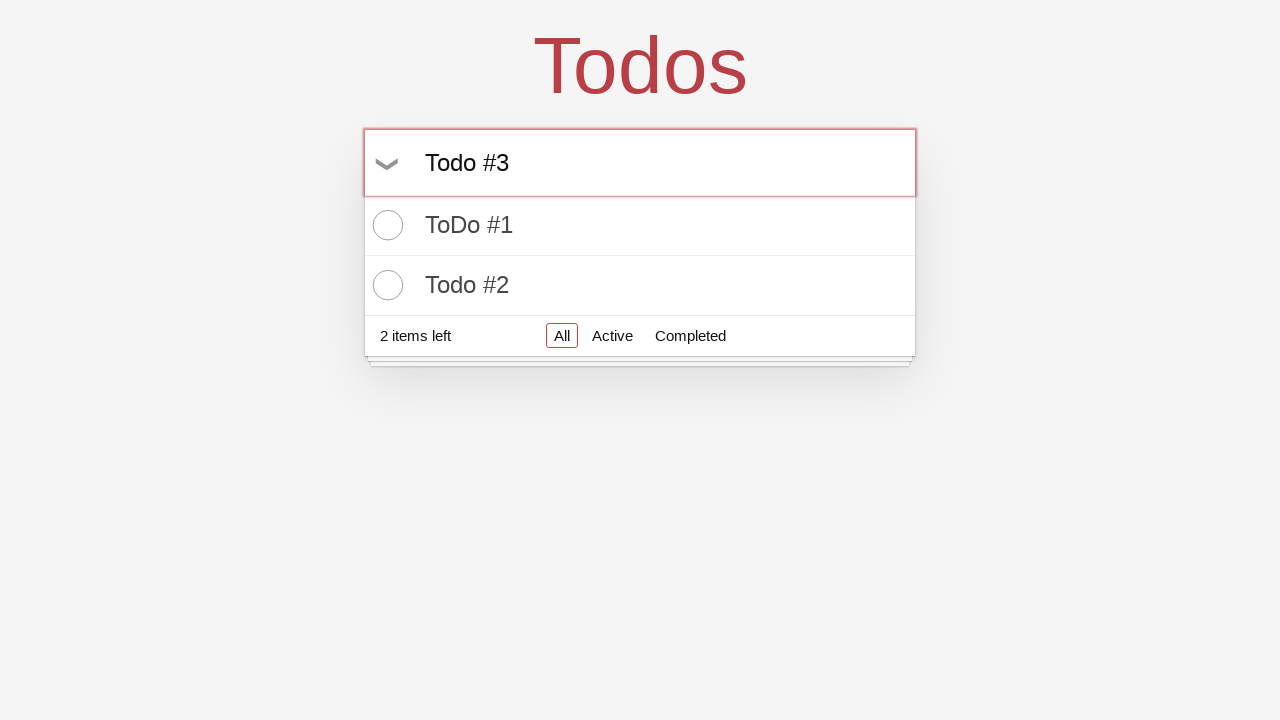

Pressed Enter to add third todo on .new-todo
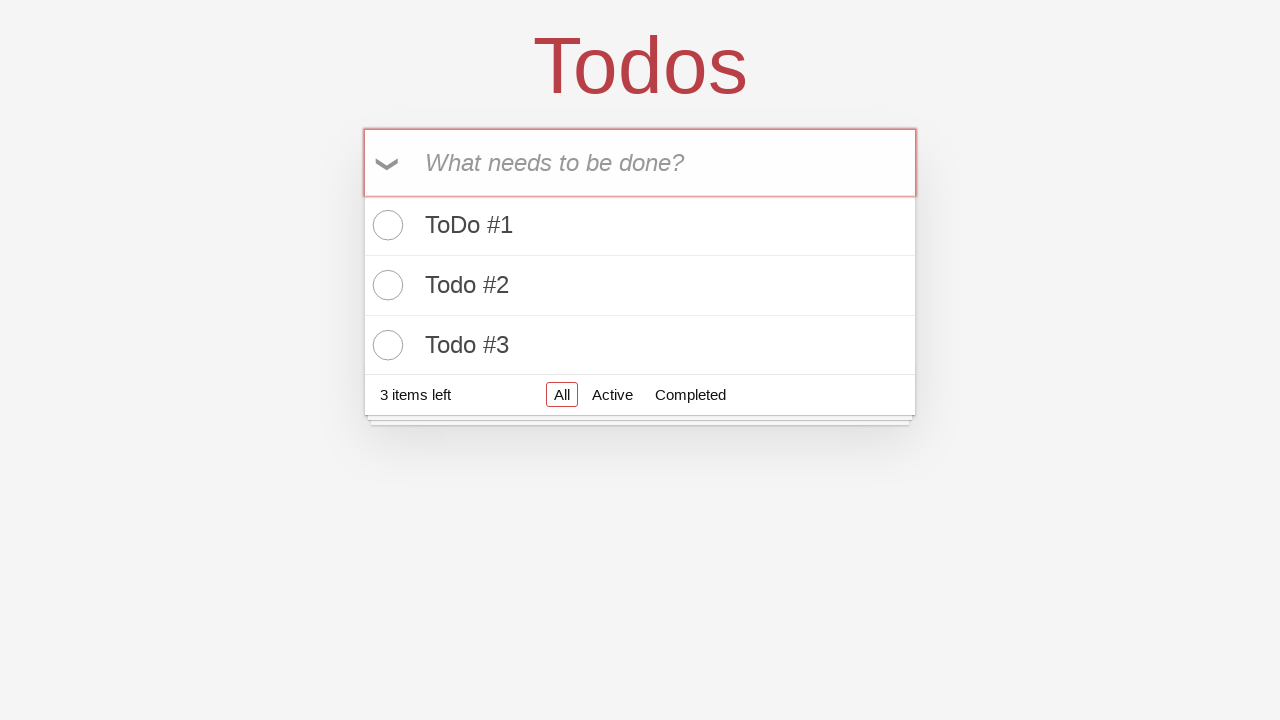

Todo list items loaded on page
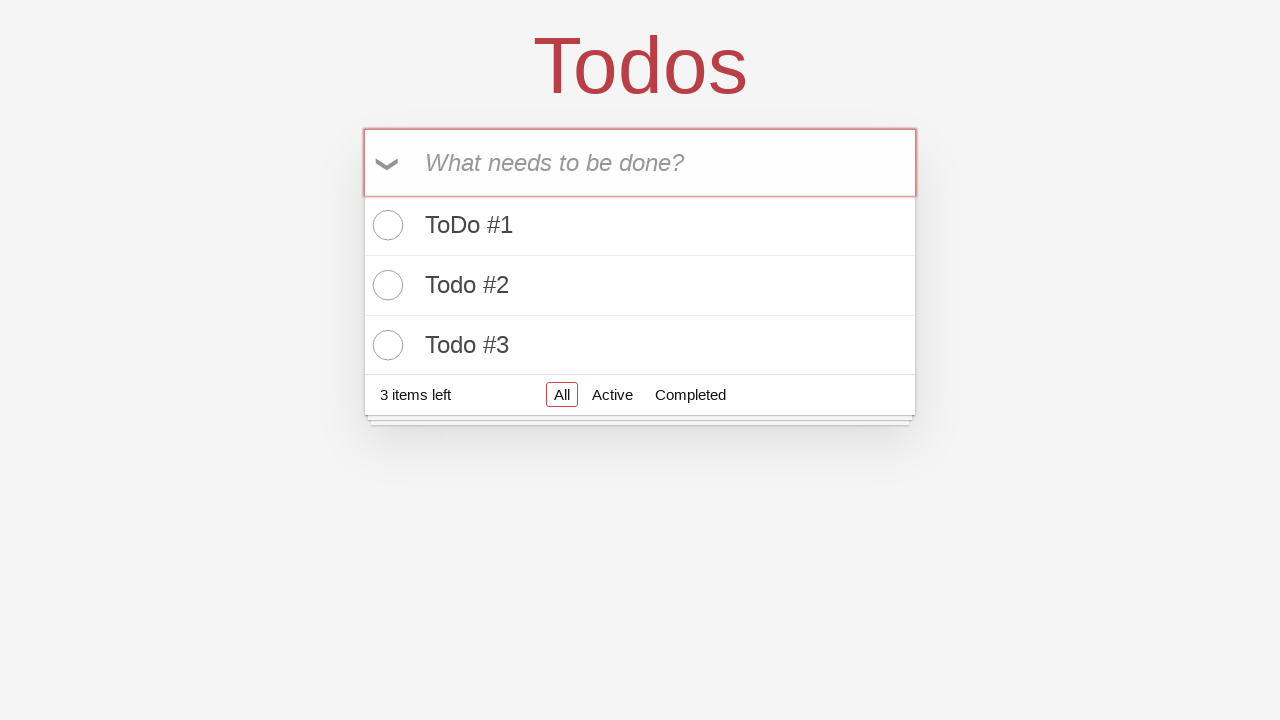

Located all todo items in the list
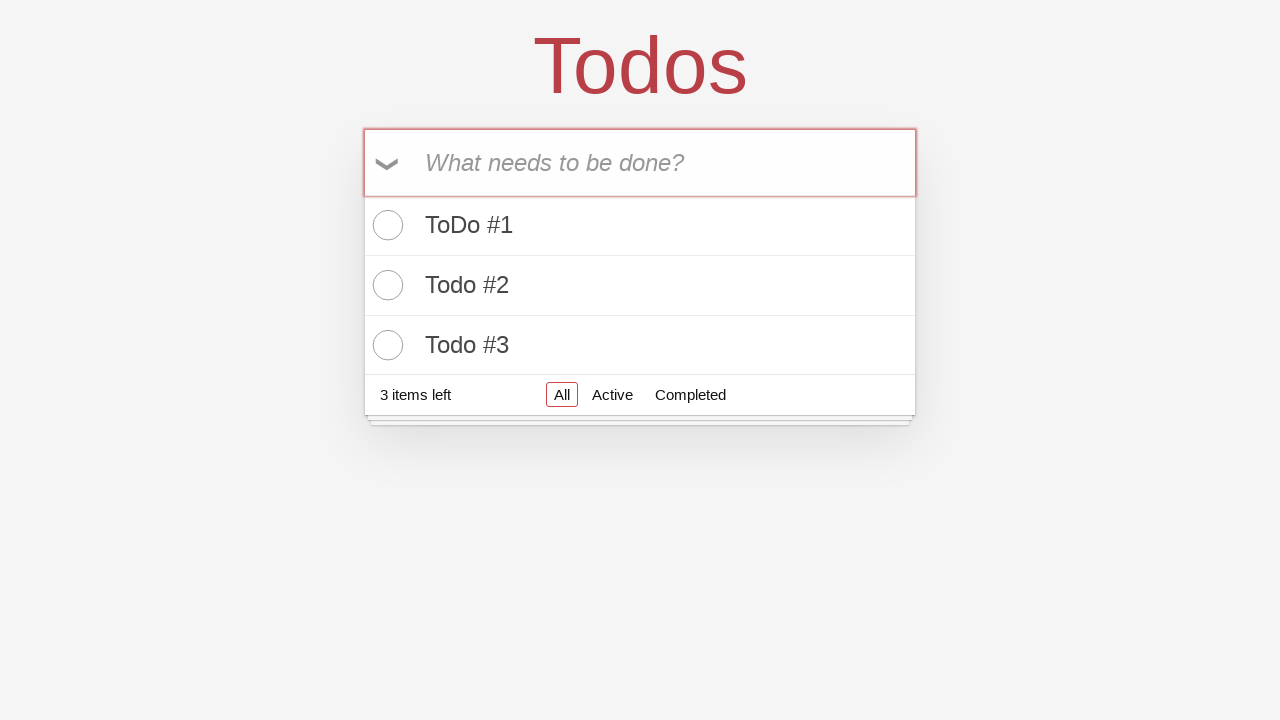

Verified that exactly 3 todo items are displayed
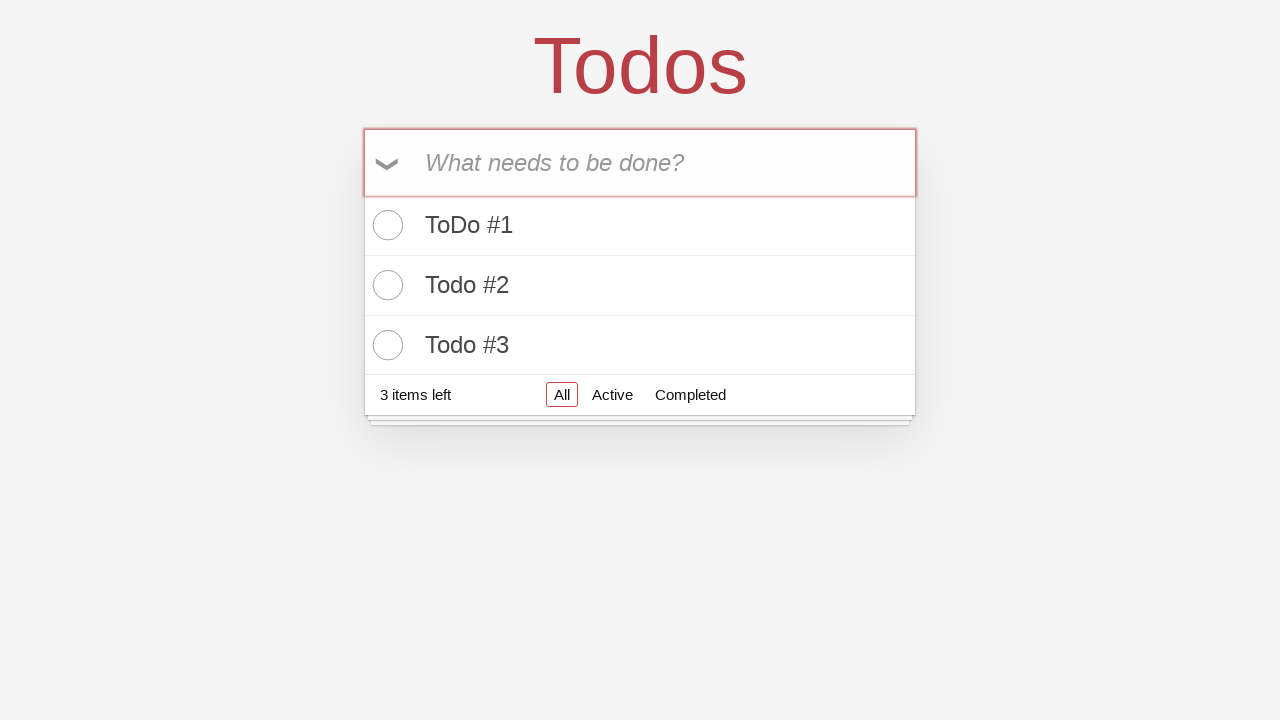

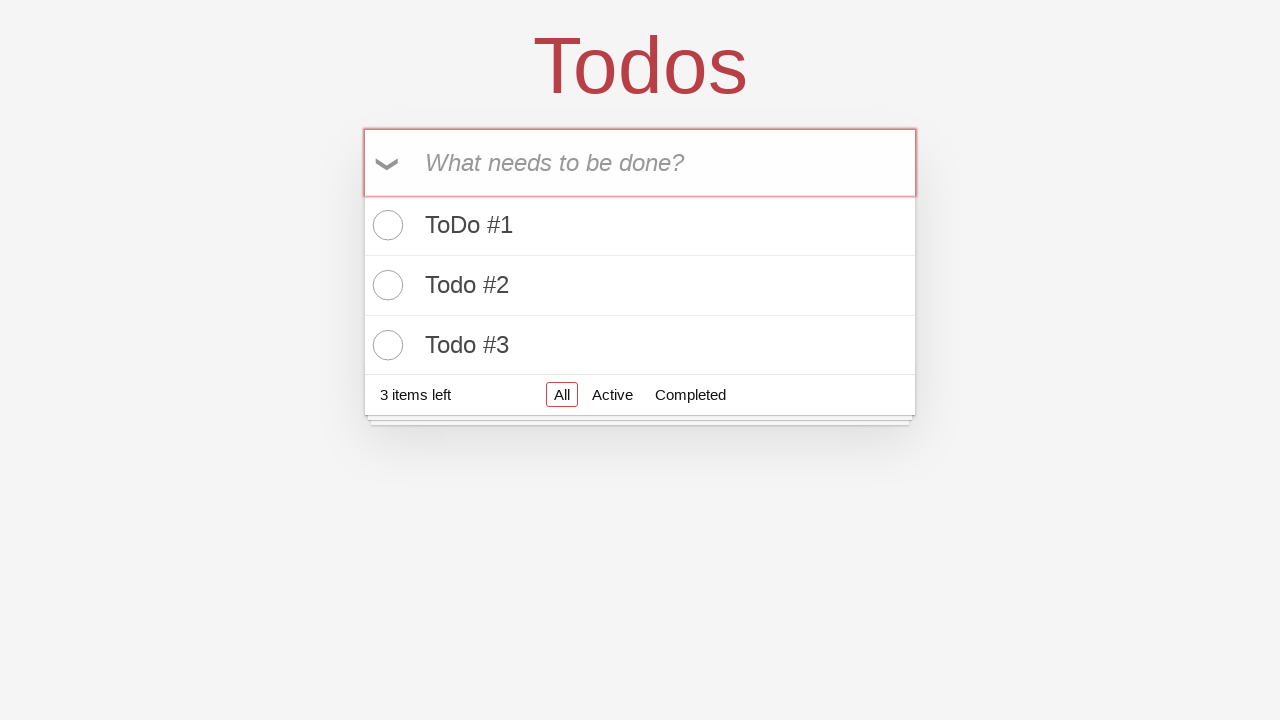